Navigates to the Checkboxes page on the-internet.herokuapp.com and verifies that checkboxes are displayed, enabled, and checks their selection state.

Starting URL: https://the-internet.herokuapp.com/

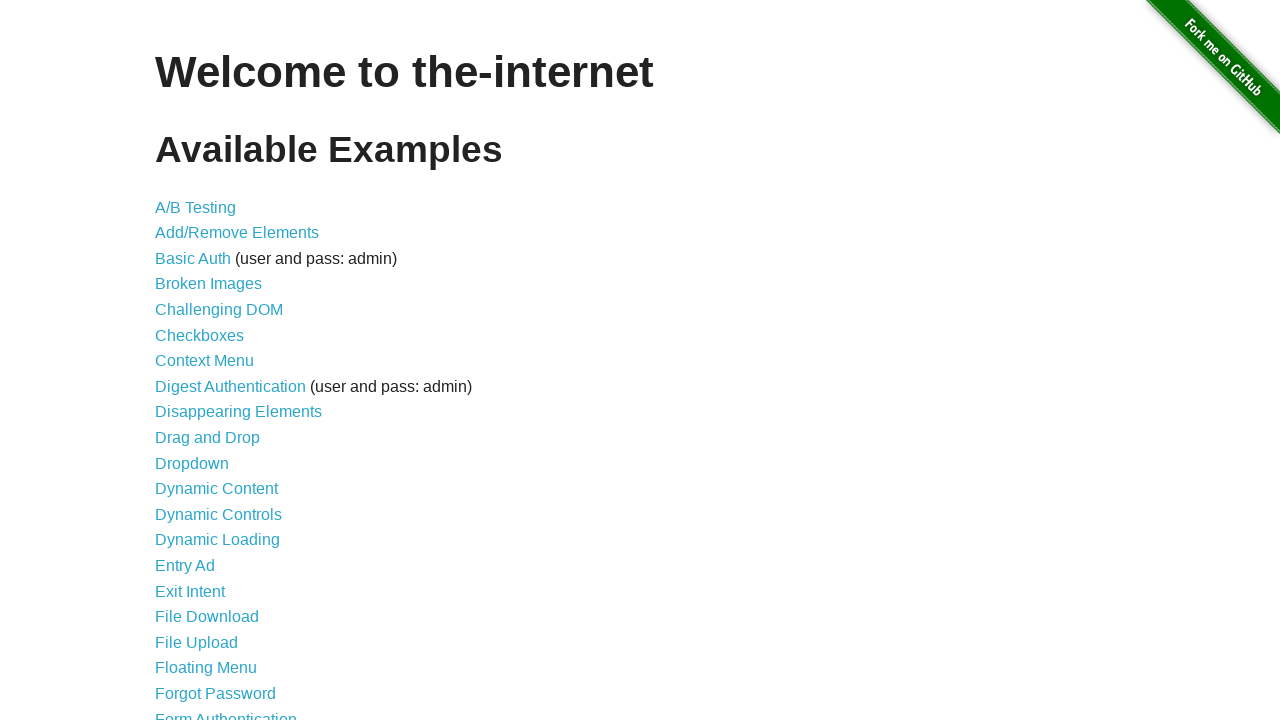

Clicked on the Checkboxes link (6th item in the list) at (200, 335) on xpath=//ul/li[6]/a
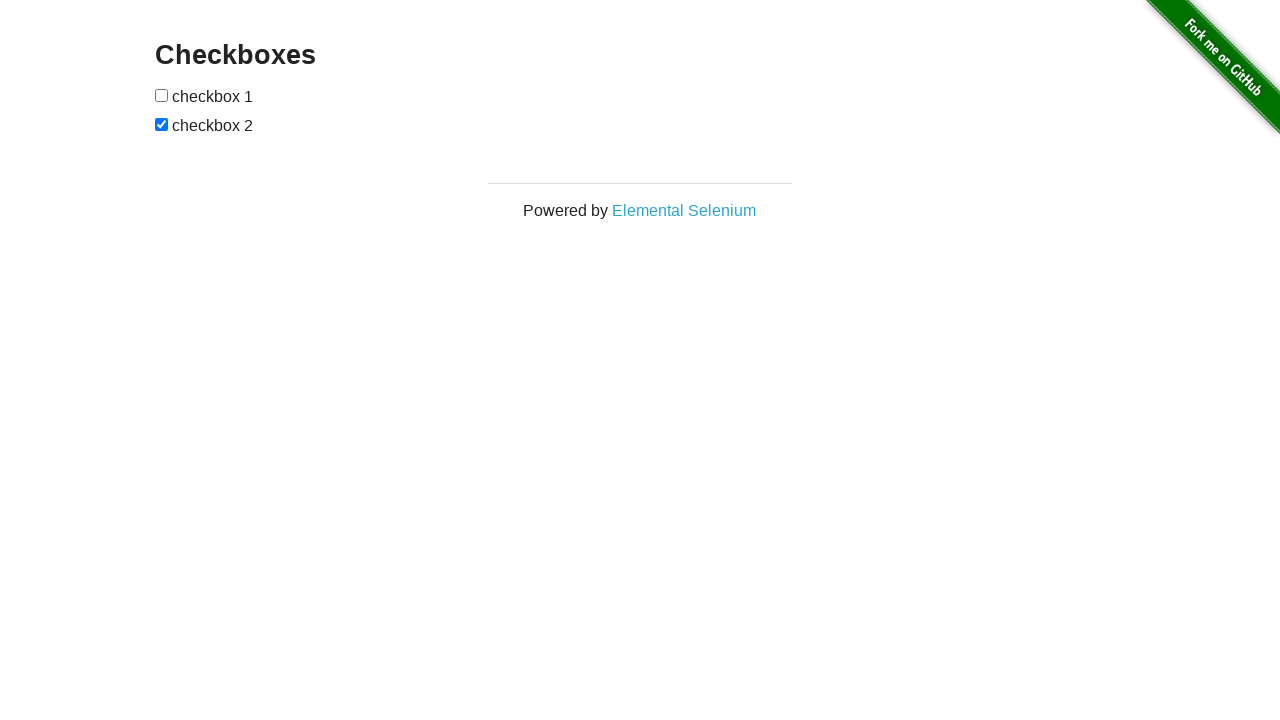

Checkboxes loaded and became visible
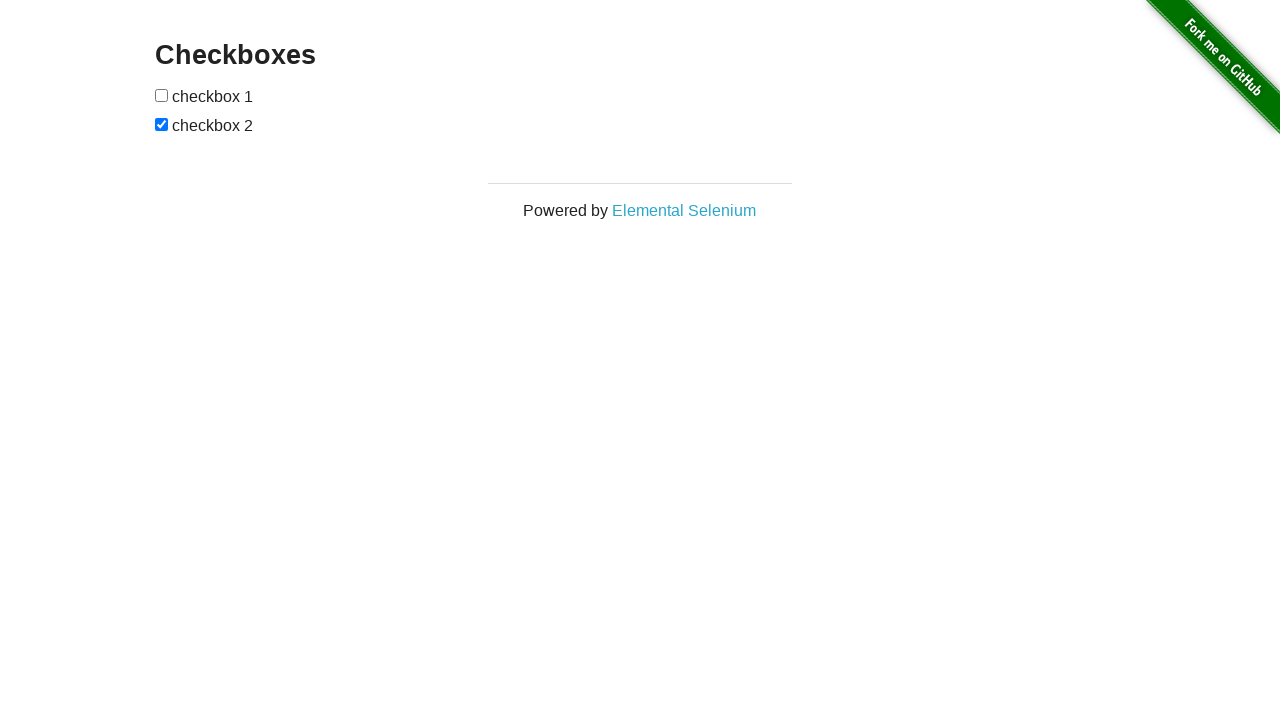

Located all checkbox elements on the page
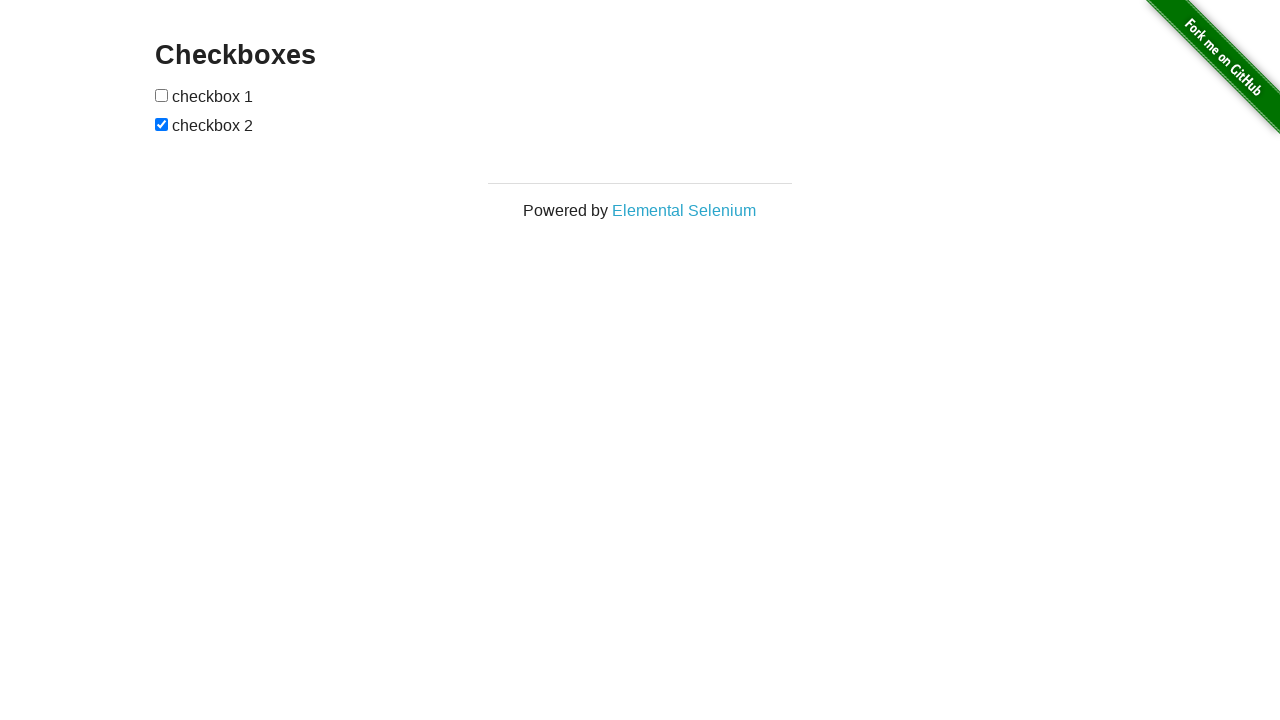

Found 2 checkboxes on the page
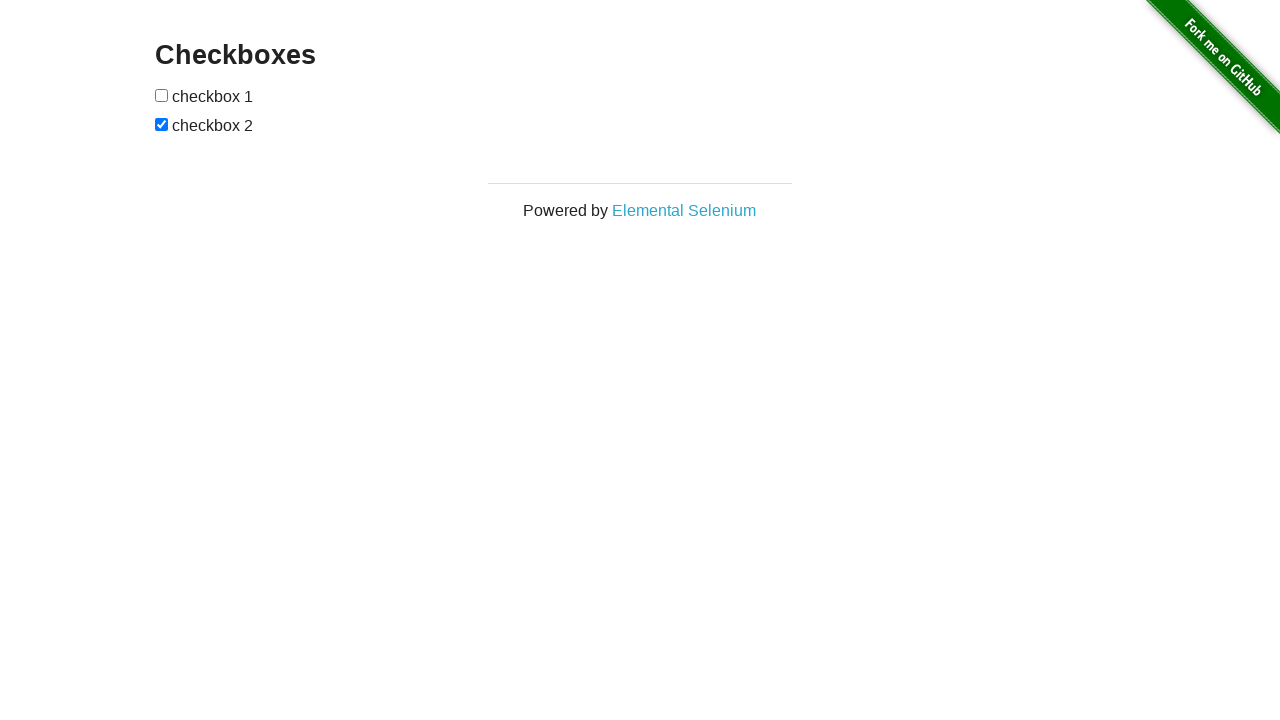

Selected checkbox 1 of 2
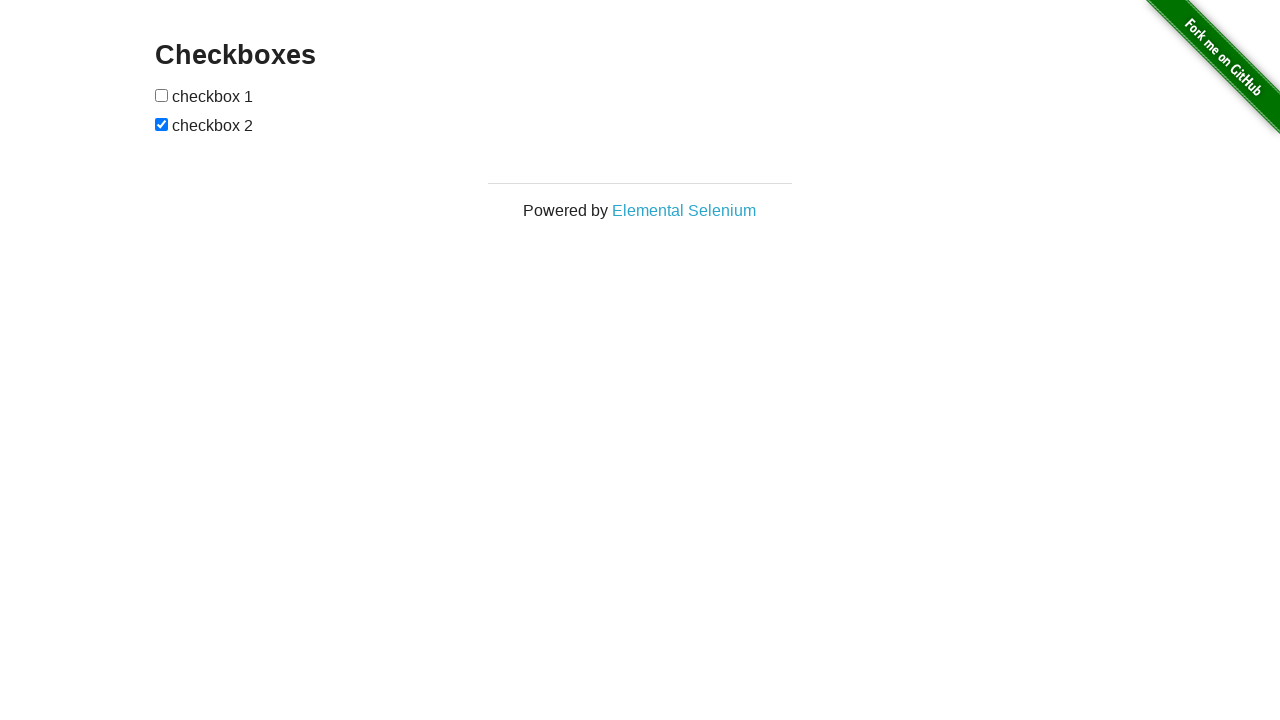

Checkbox 1 is visible
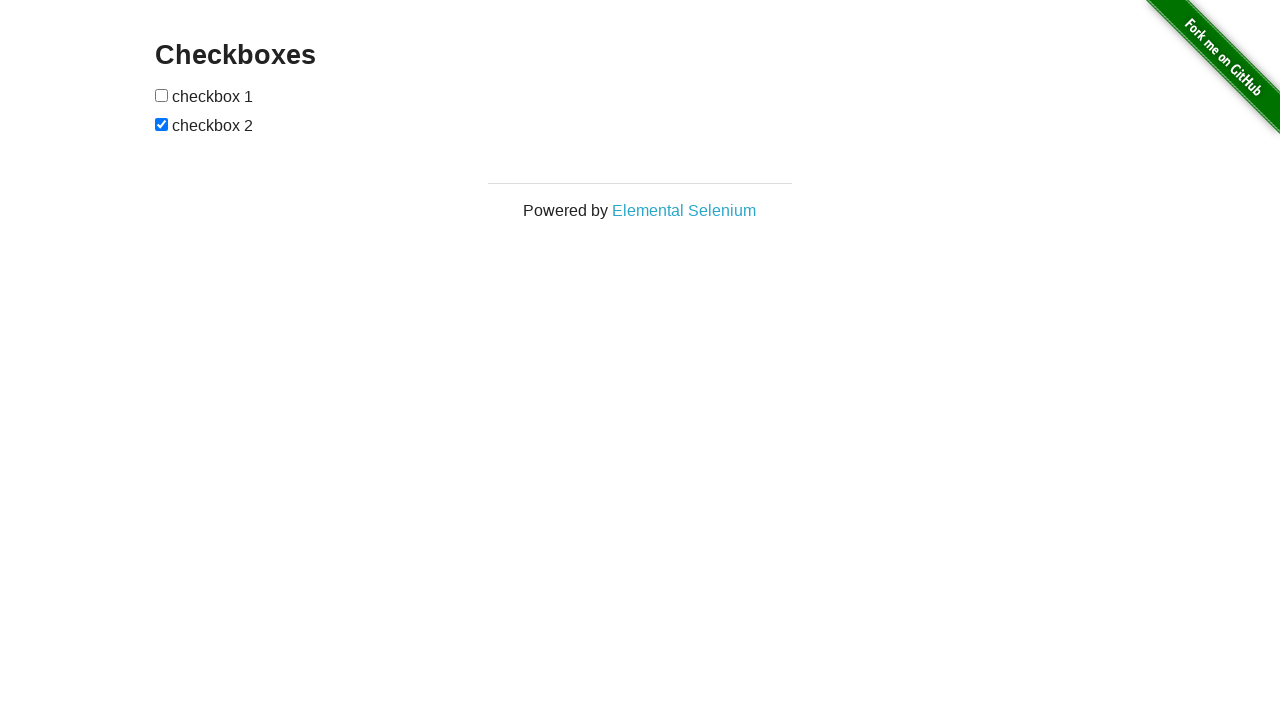

Checkbox 1 disabled state: False
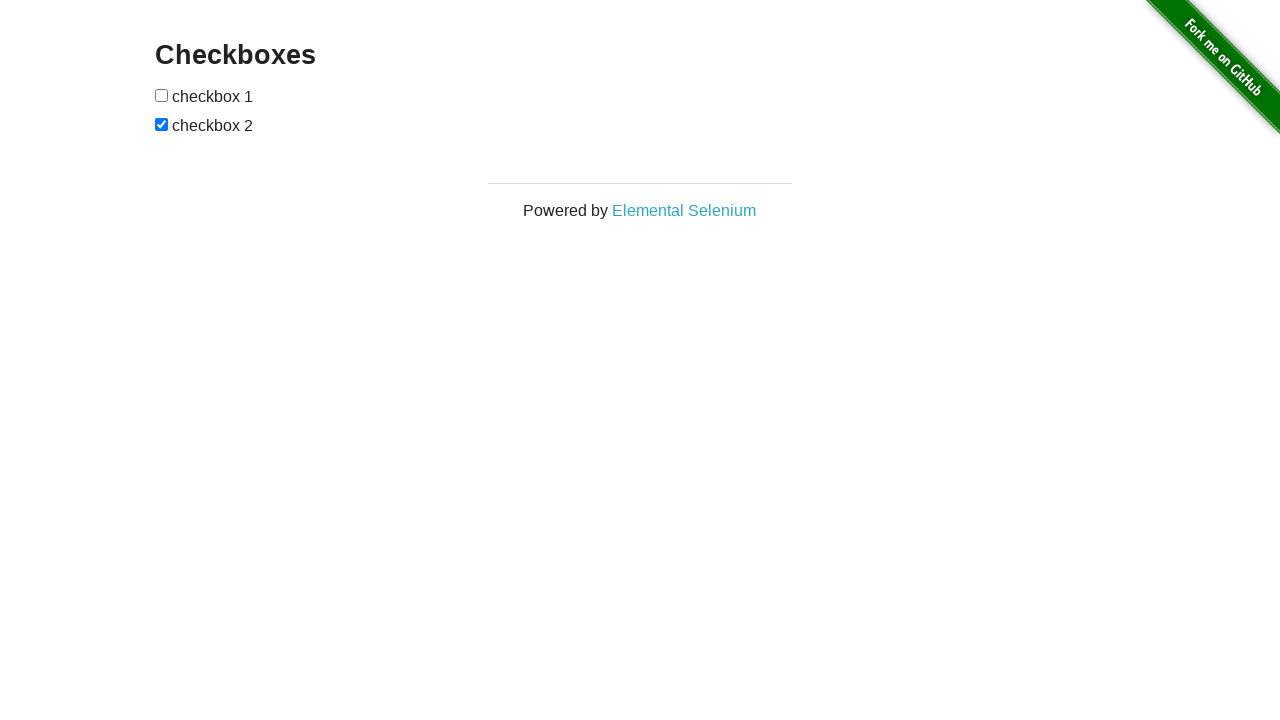

Checkbox 1 checked state: False
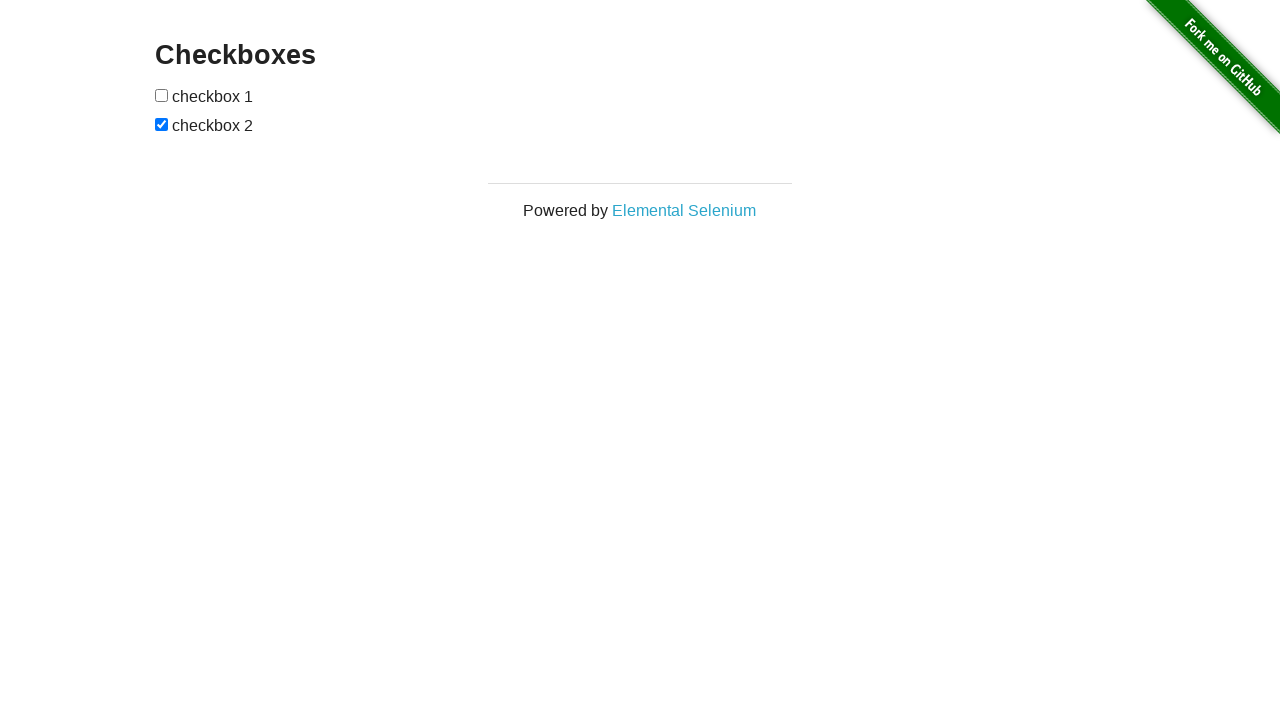

Selected checkbox 2 of 2
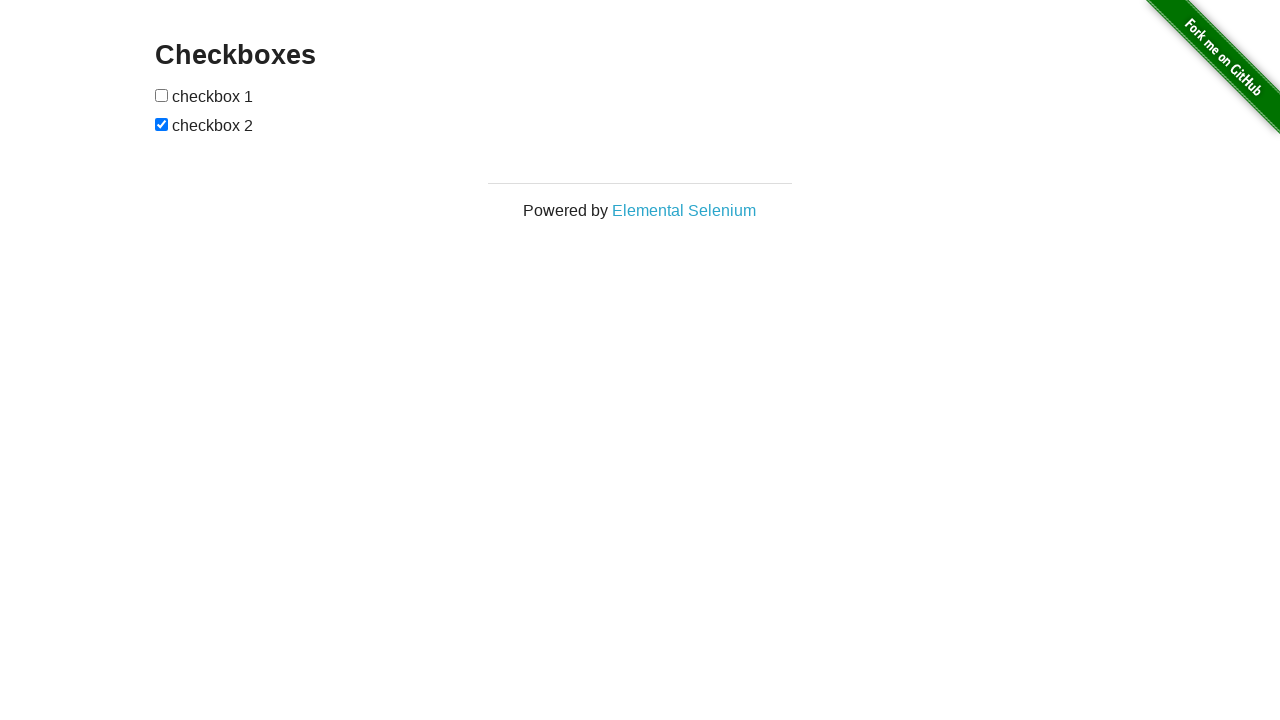

Checkbox 2 is visible
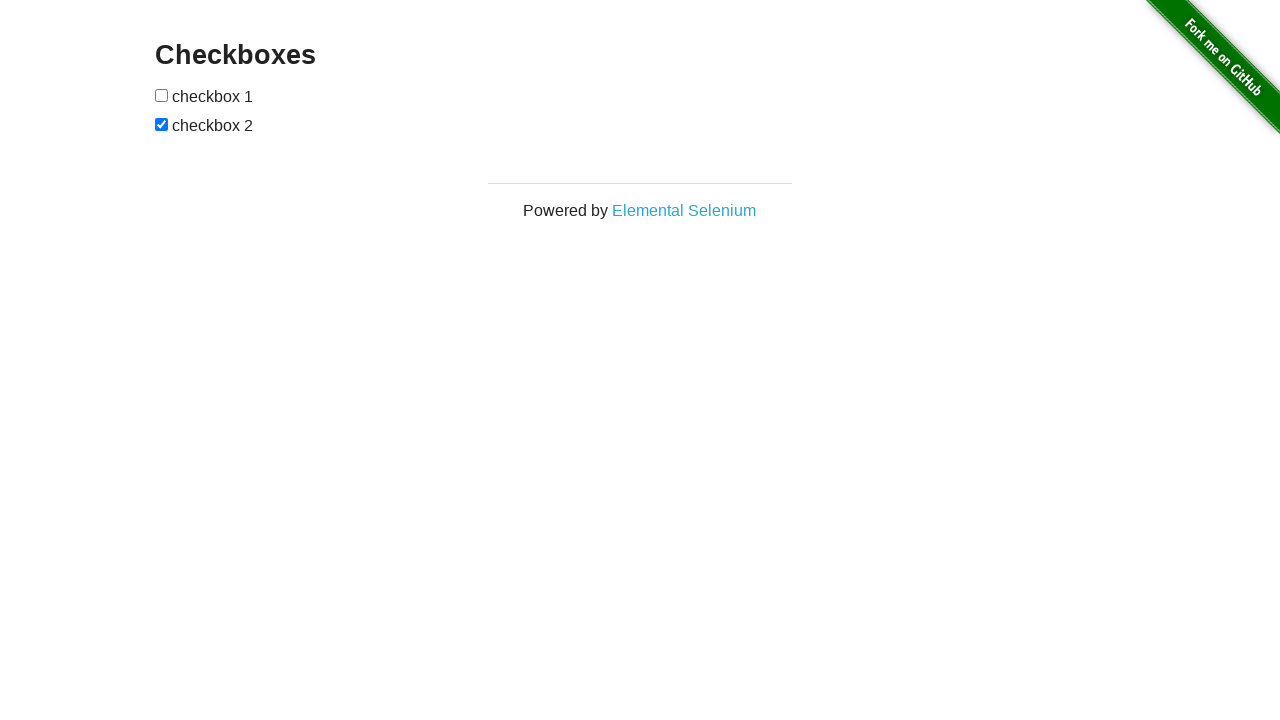

Checkbox 2 disabled state: False
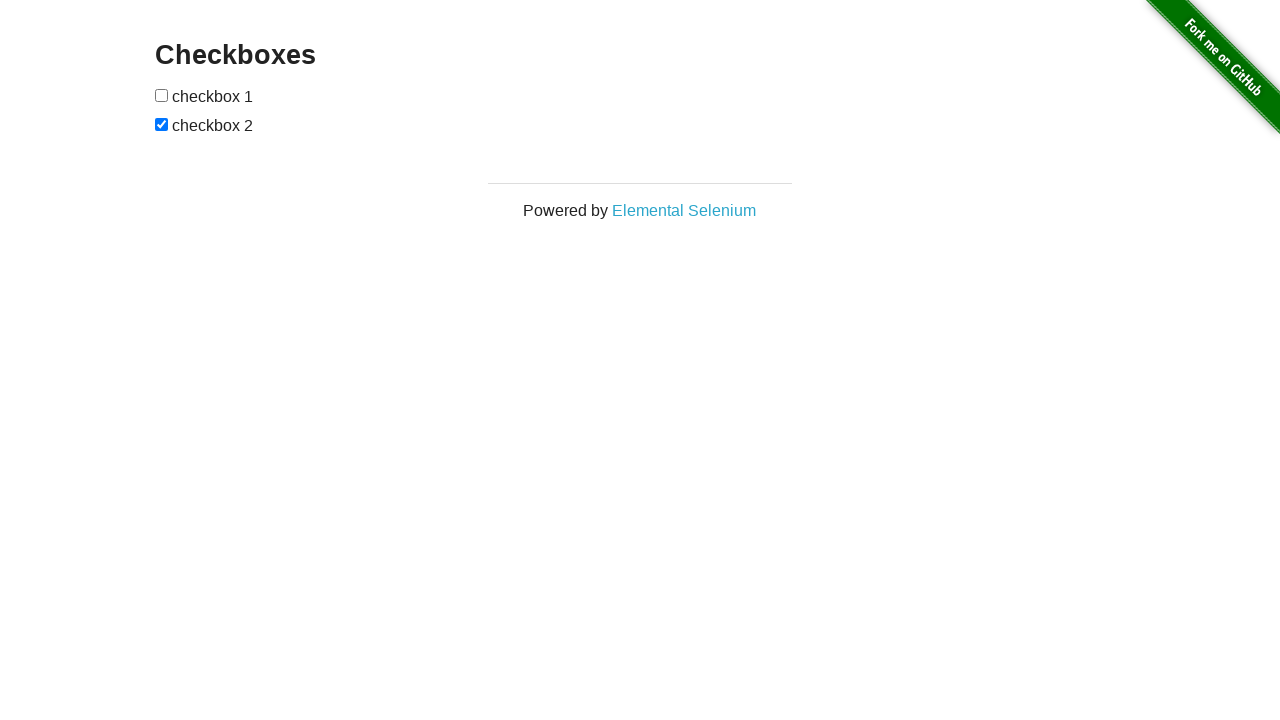

Checkbox 2 checked state: True
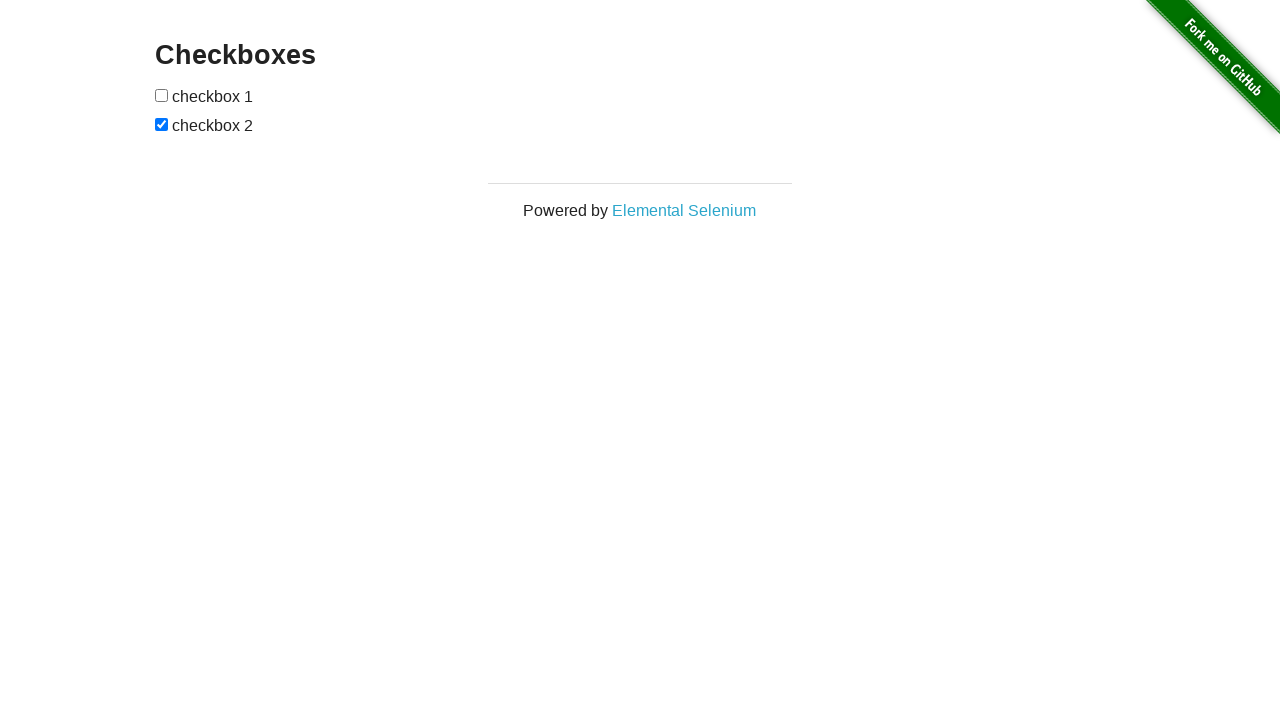

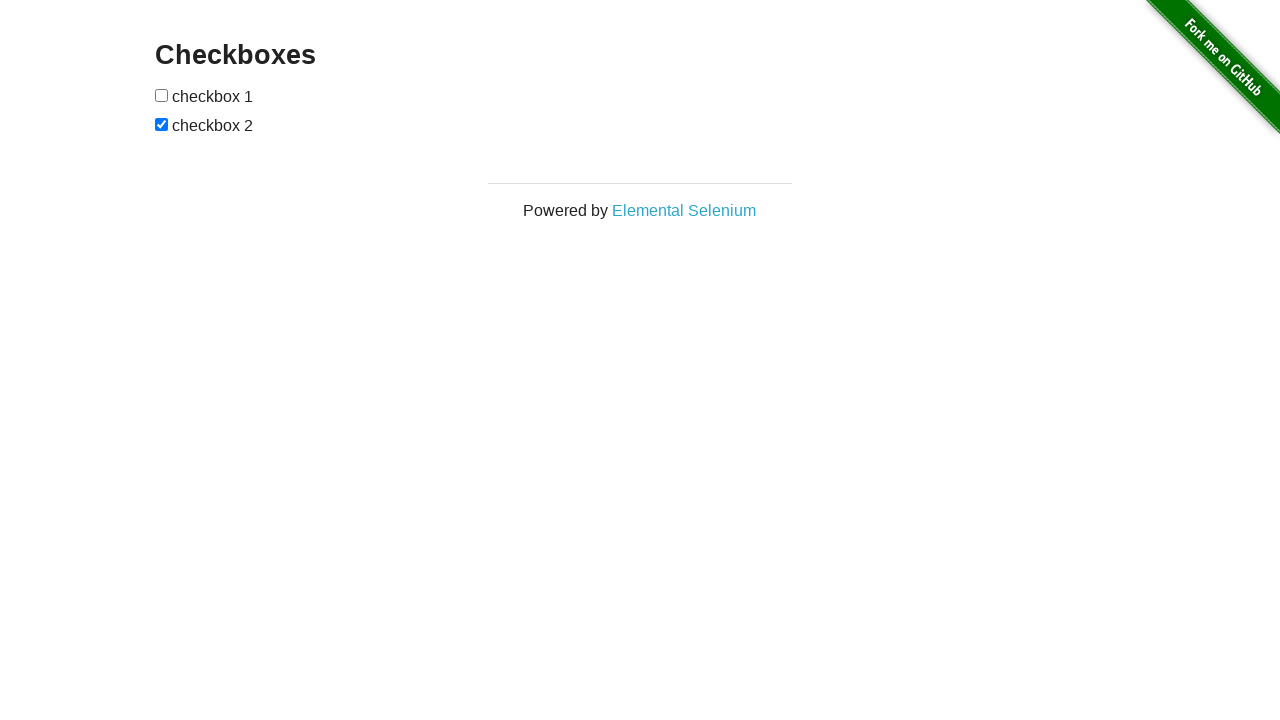